Tests adding another todo item to the sample todo application by entering text and submitting, then verifying the item was added to the list.

Starting URL: https://lambdatest.github.io/sample-todo-app/

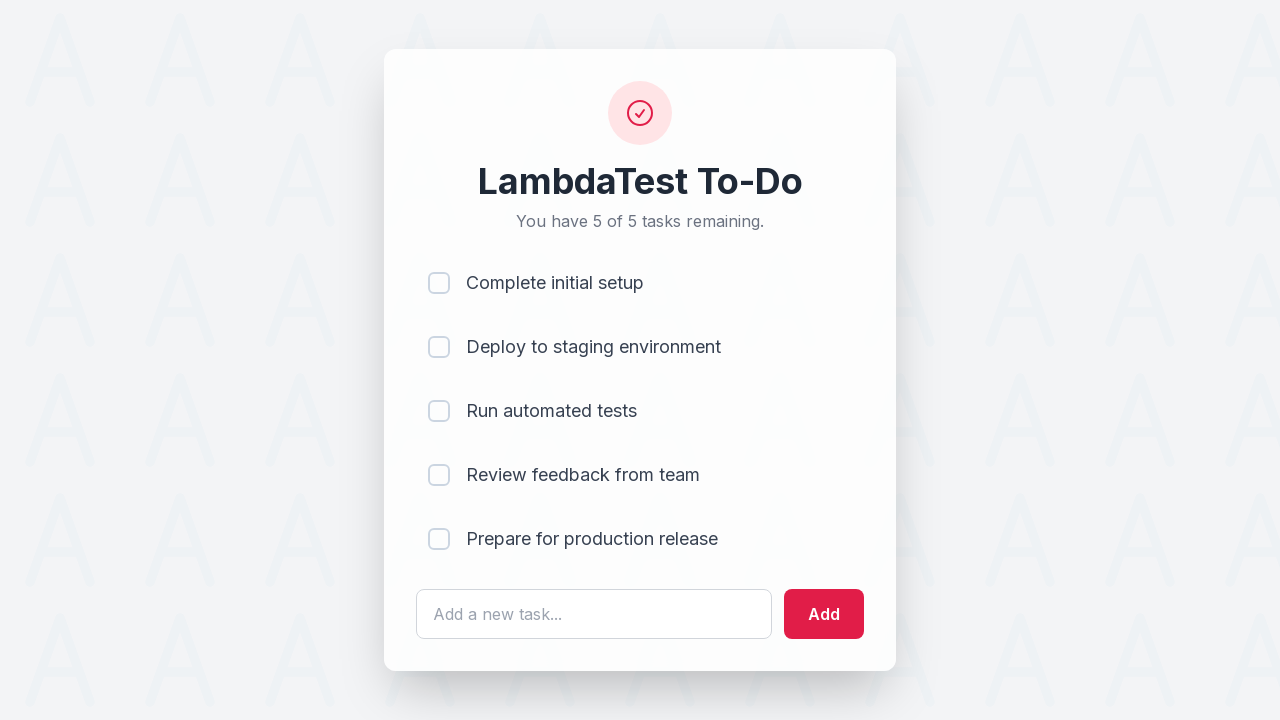

Filled todo input field with 'Learn Playwright' on #sampletodotext
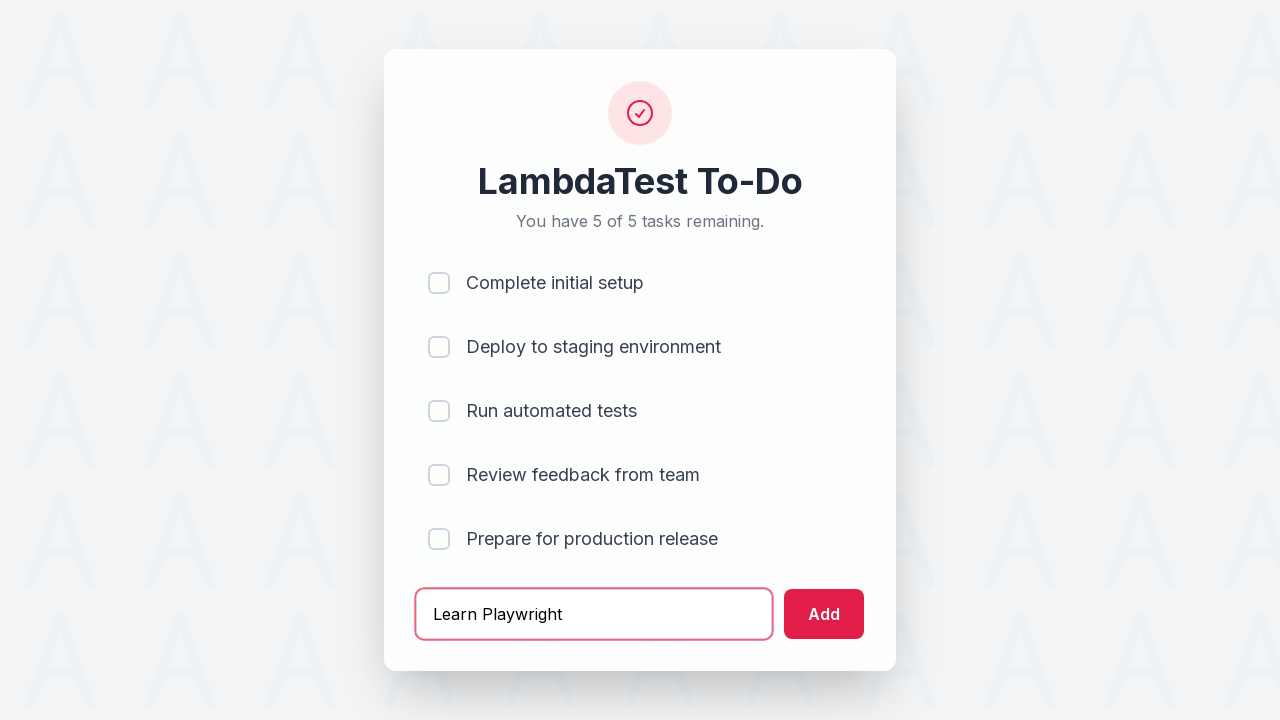

Pressed Enter to submit the todo item on #sampletodotext
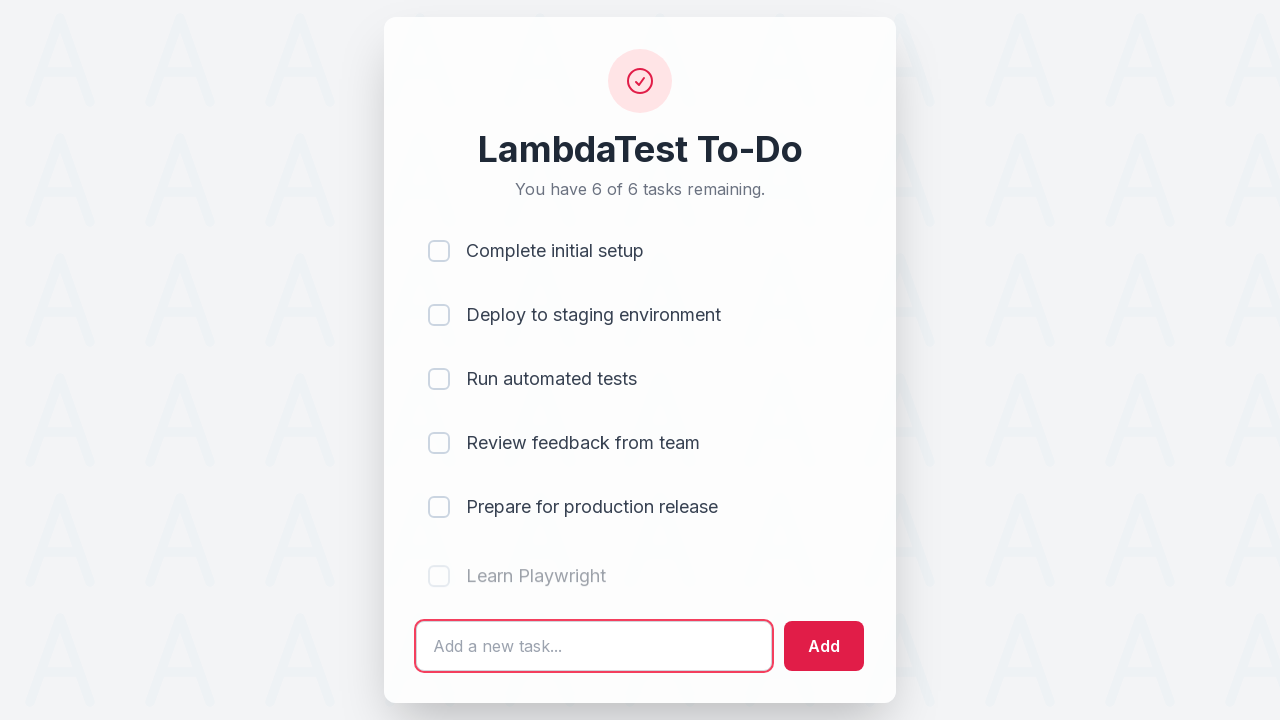

New todo item appeared in the list
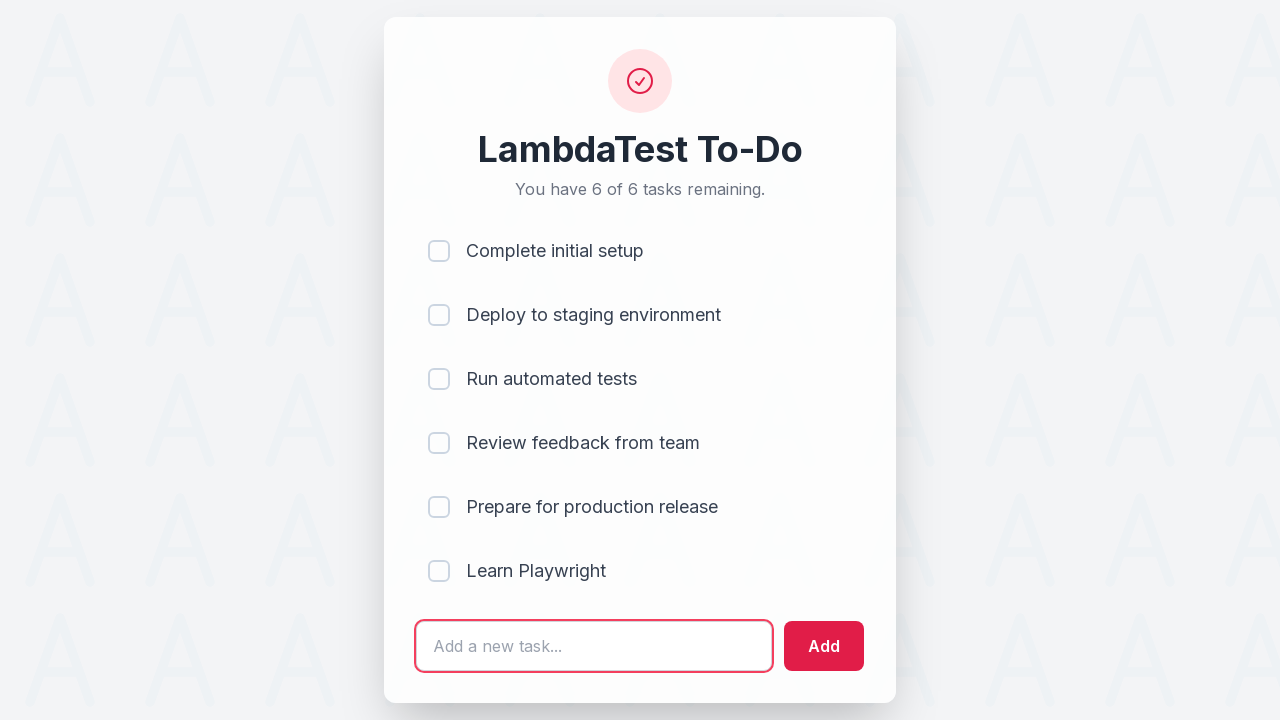

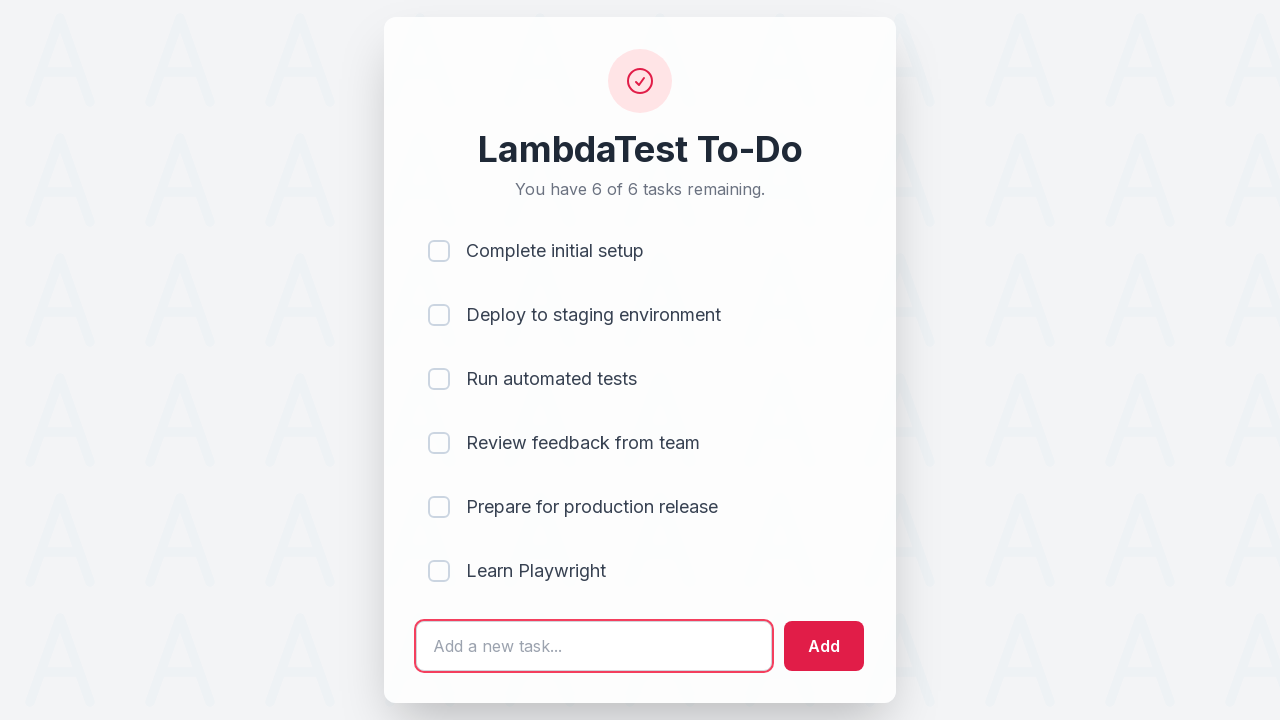